Tests date selection from dropdown menus by selecting year, month, and day using different selection methods and verifying the selected values

Starting URL: https://practice.cydeo.com/dropdown

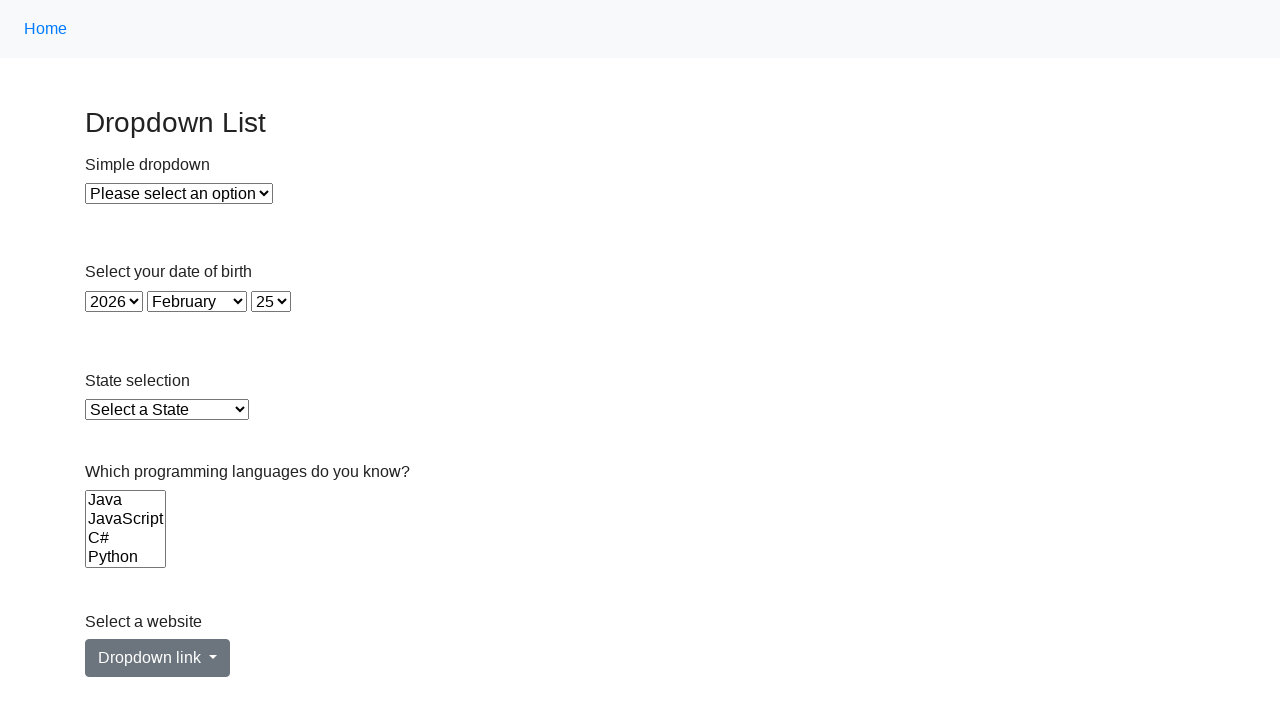

Selected year 1933 from year dropdown using label on select#year
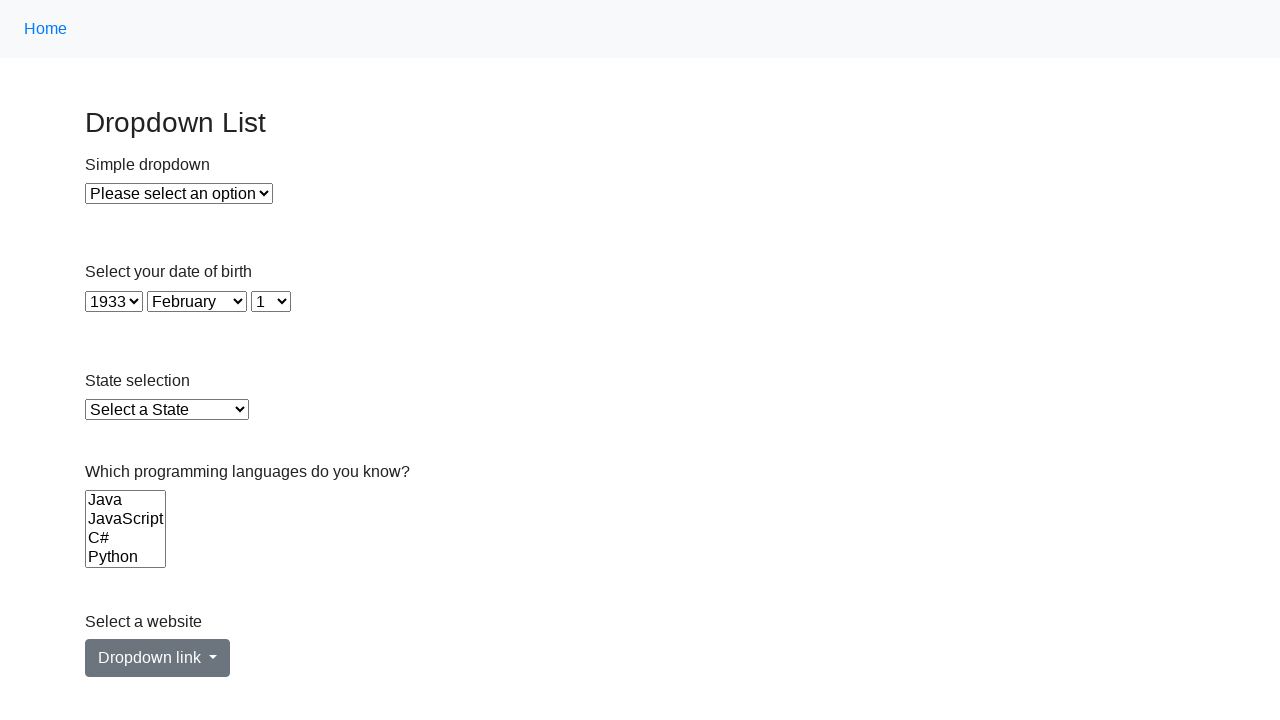

Selected month December (value=11) from month dropdown on select#month
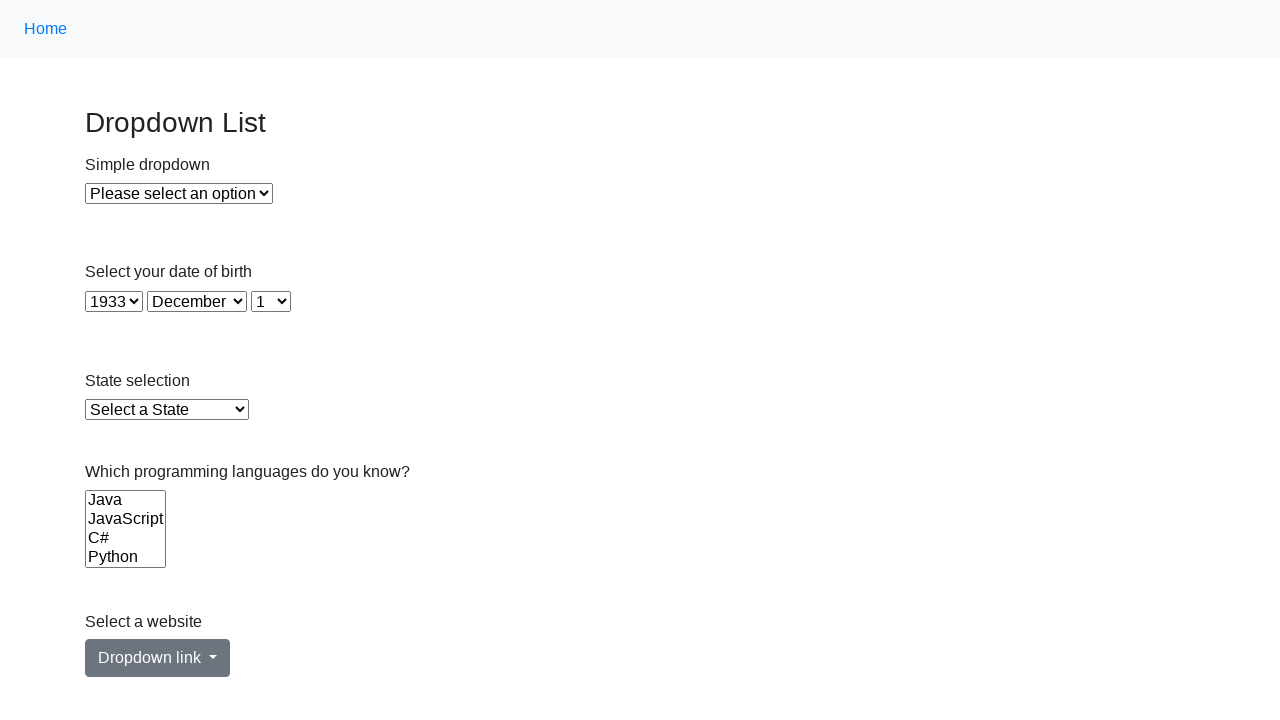

Selected day 1 from day dropdown using index 0 on select#day
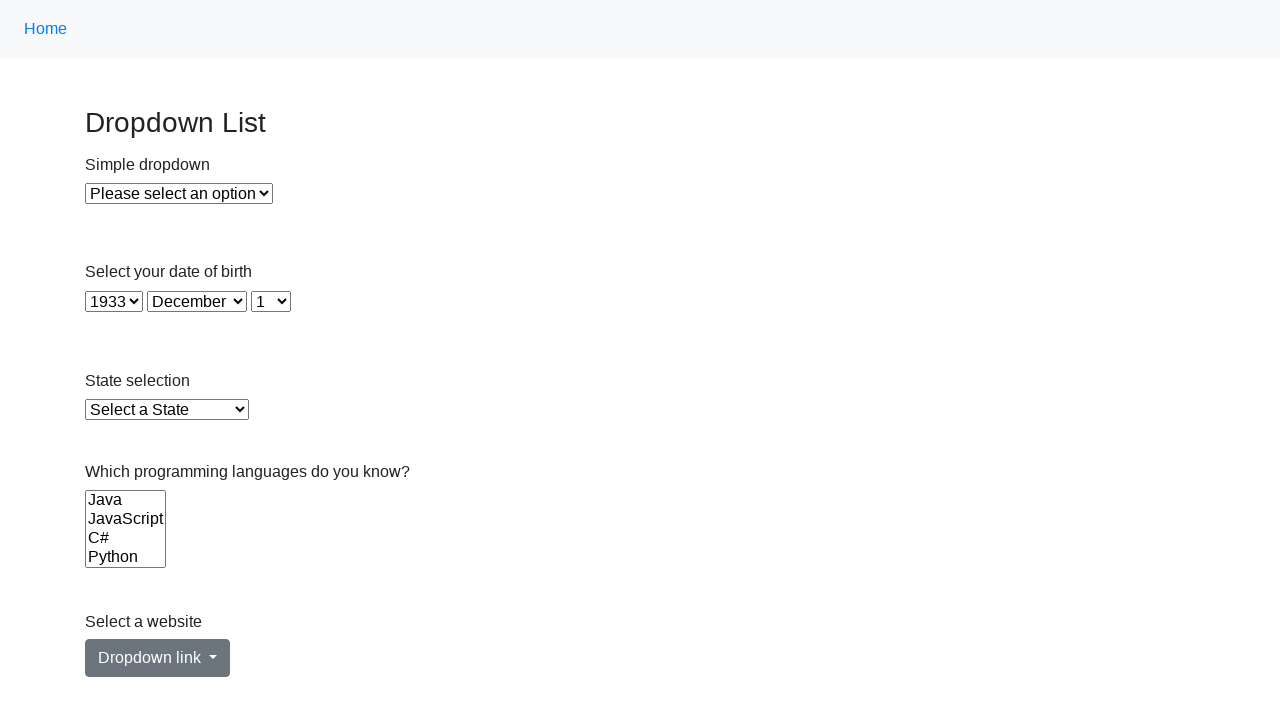

Verified year dropdown value is 1933
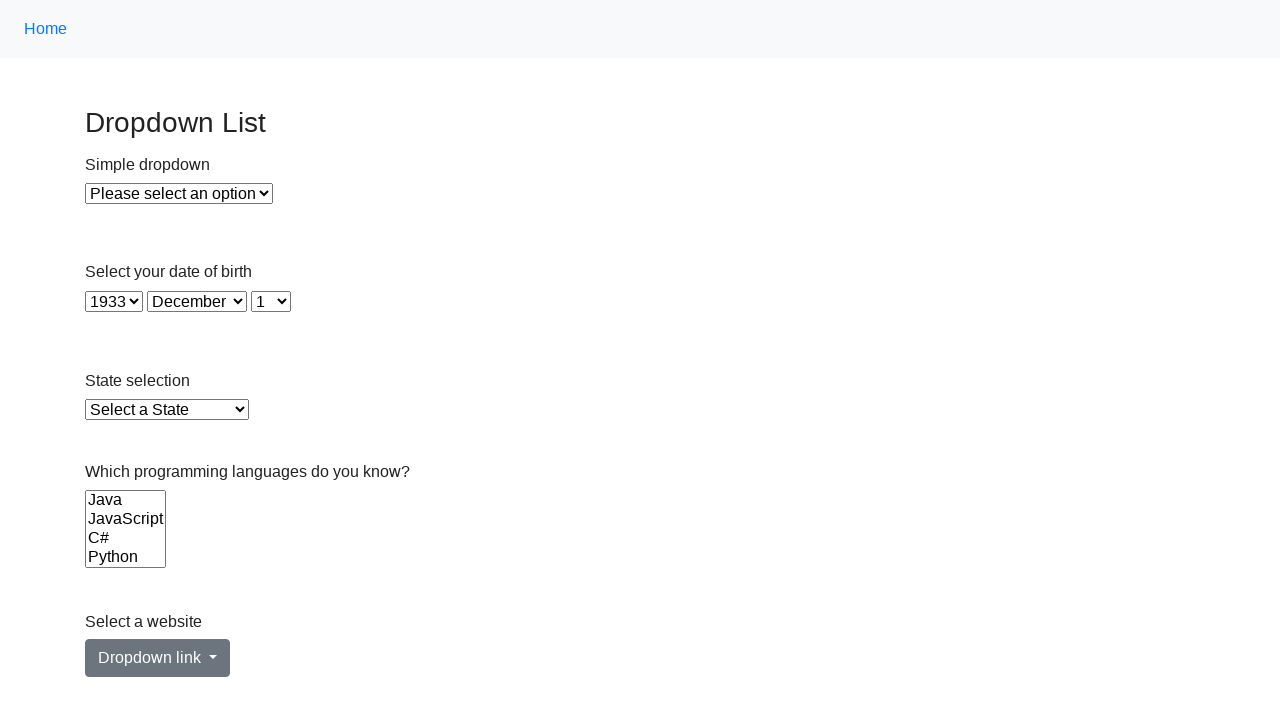

Verified month dropdown shows December as selected
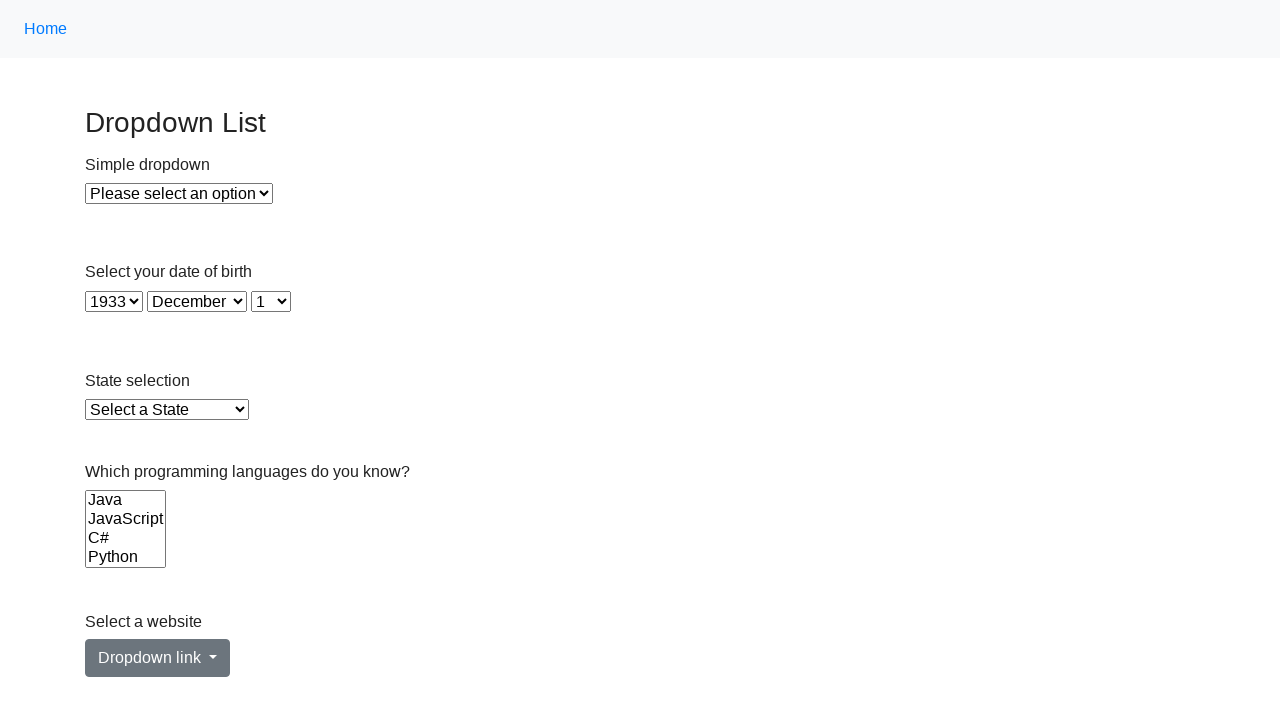

Verified day dropdown shows 1 as selected
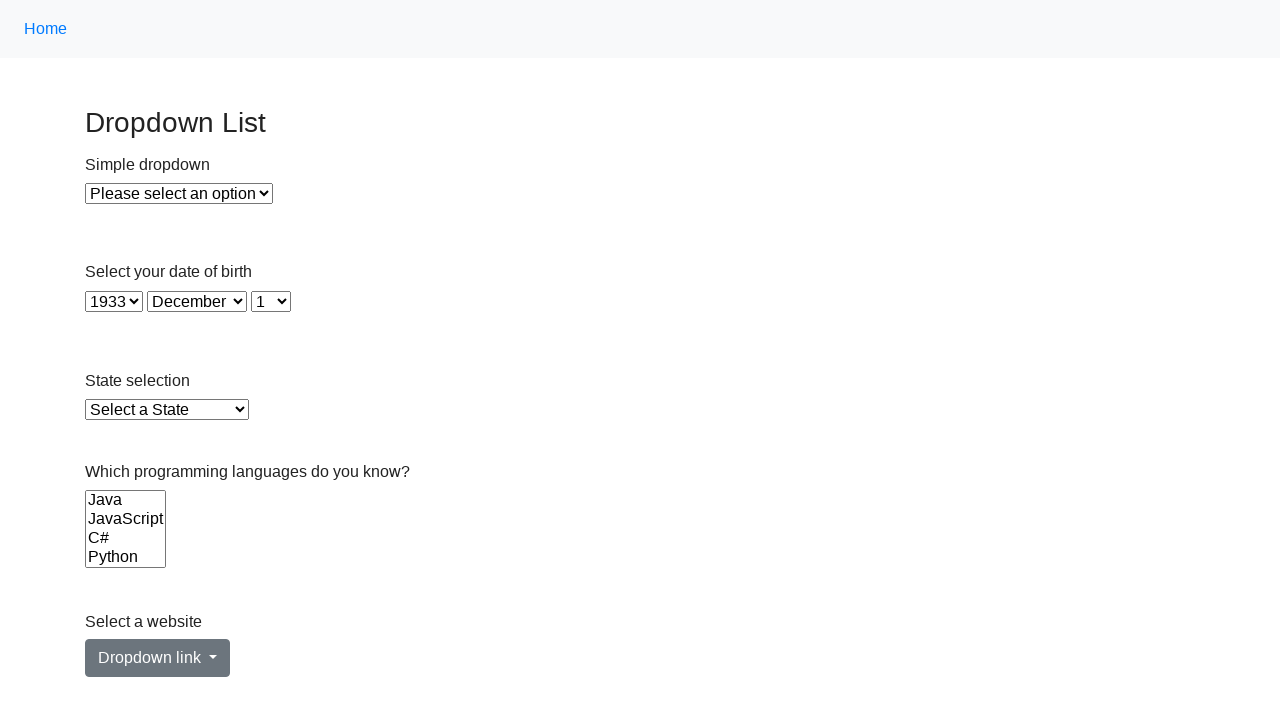

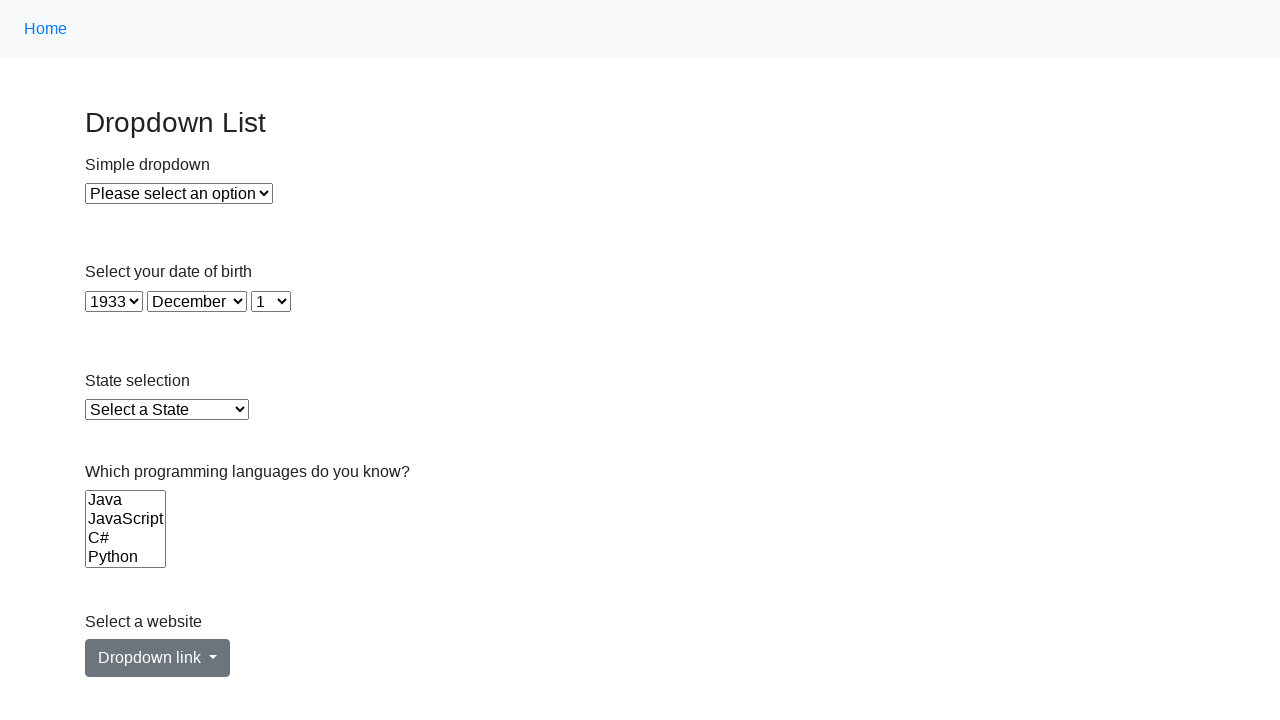